Tests a data types form by filling in personal information fields (leaving zip code empty), submitting the form, and verifying that the zip code field is highlighted red while other fields are highlighted green.

Starting URL: https://bonigarcia.dev/selenium-webdriver-java/data-types.html

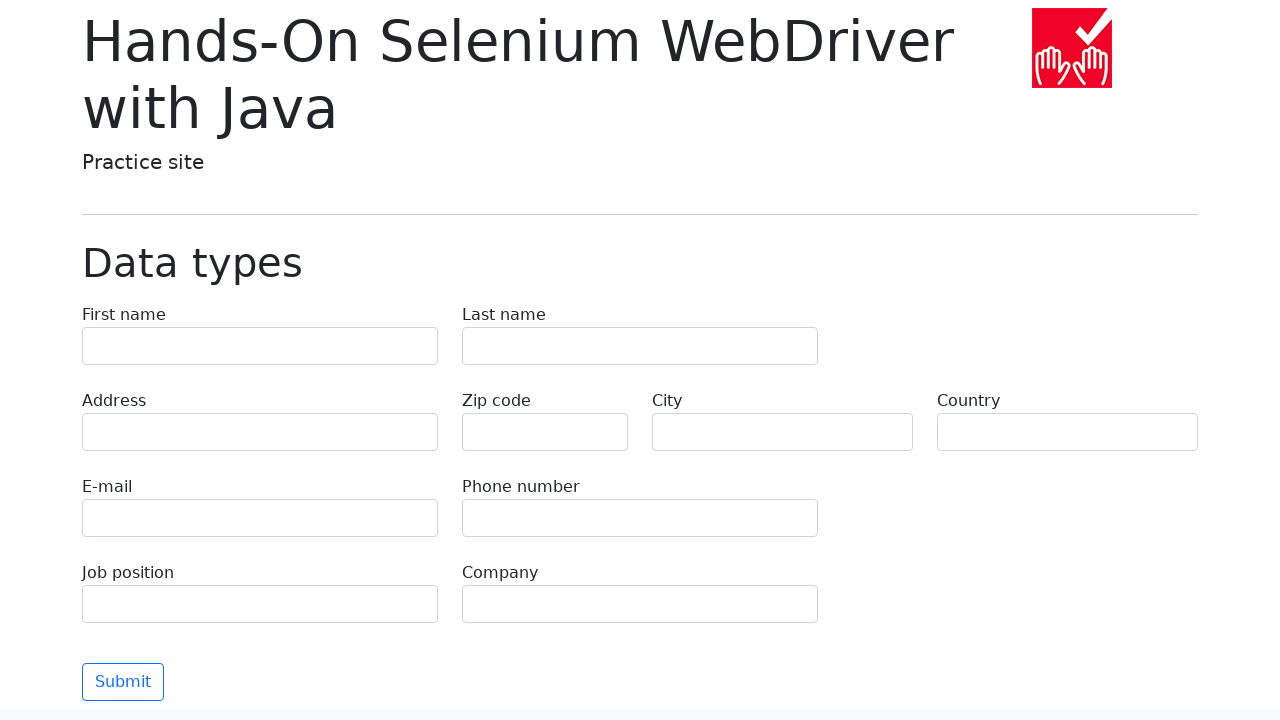

Filled first name field with 'Иван' on input[name='first-name']
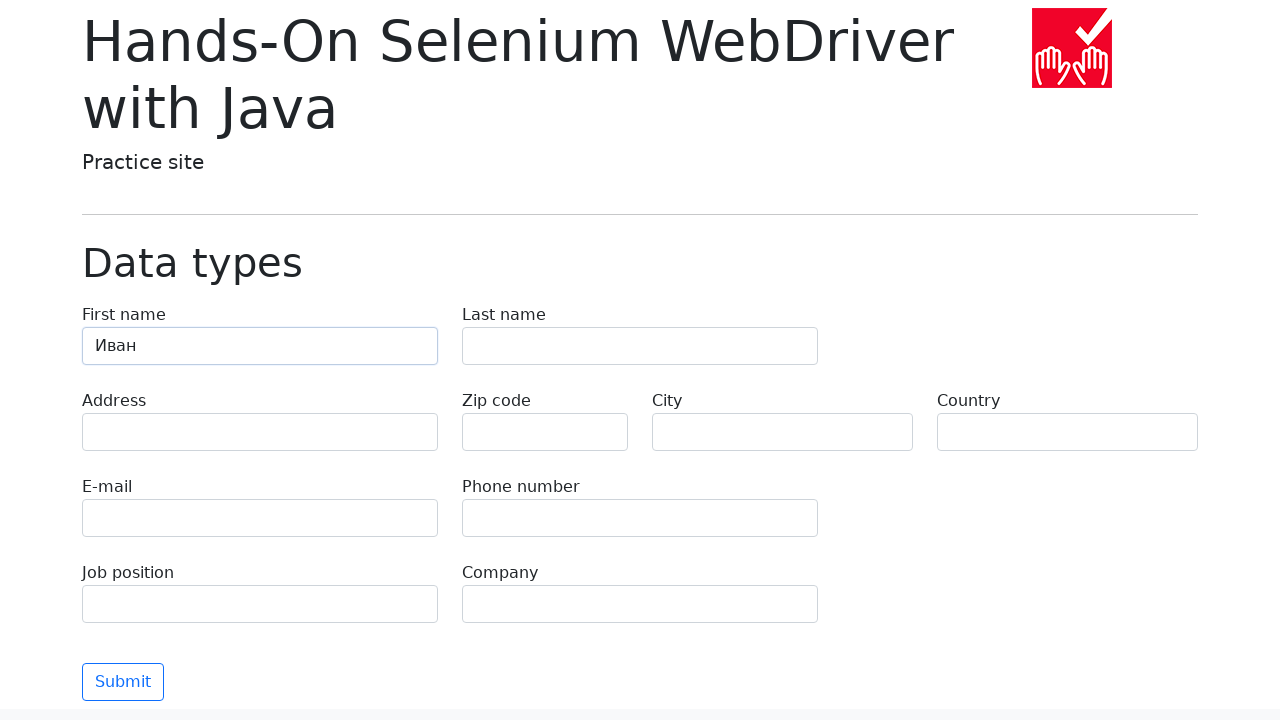

Filled last name field with 'Петров' on input[name='last-name']
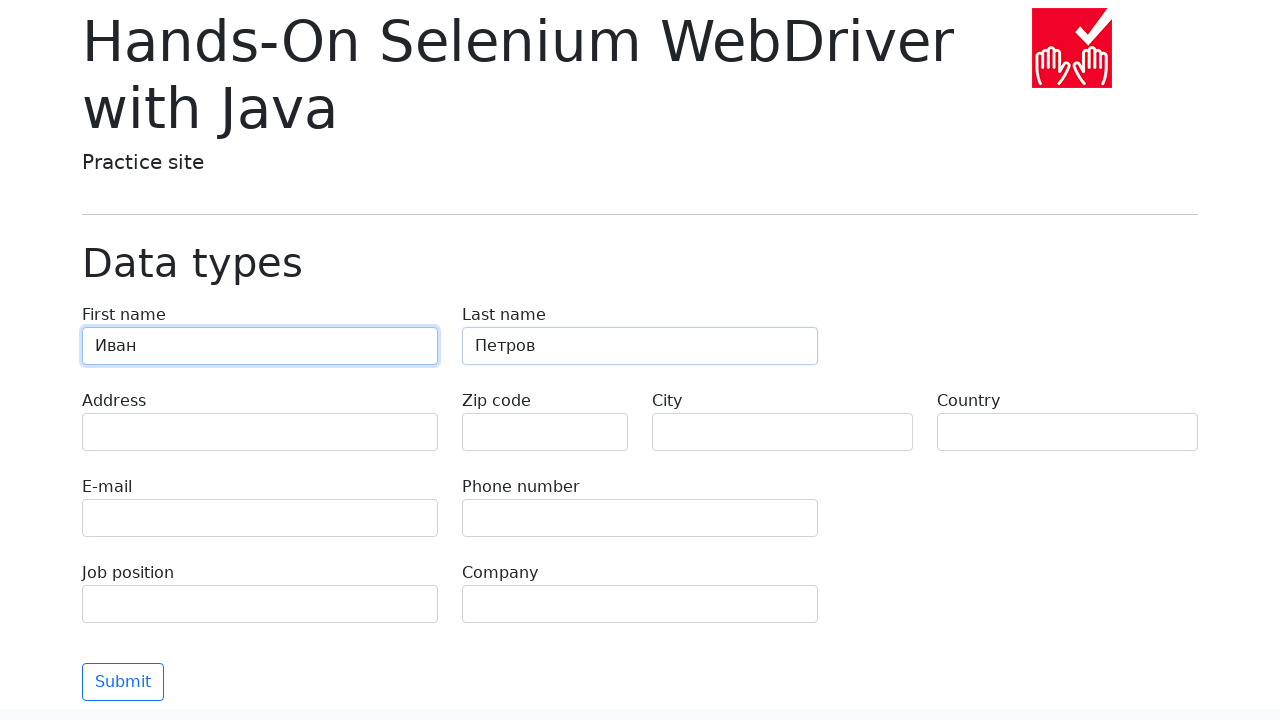

Filled address field with 'Ленина, 55-3' on input[name='address']
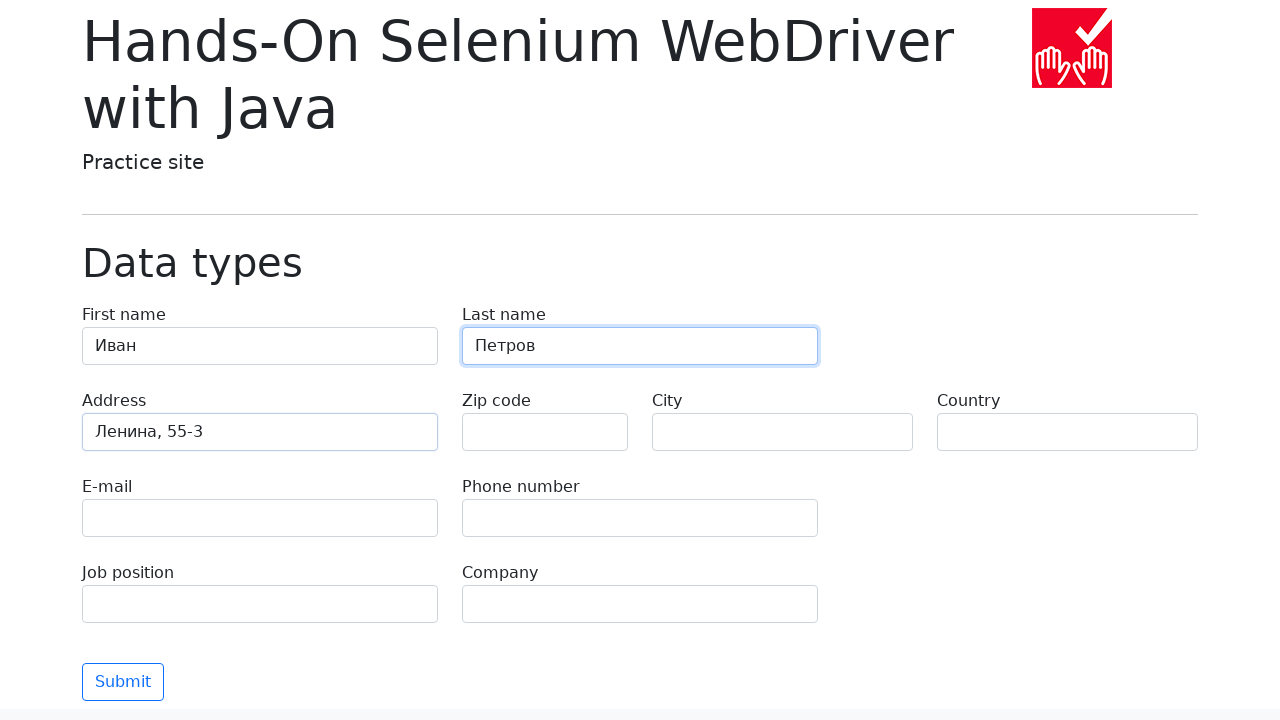

Filled email field with 'test@skypro.com' on input[name='e-mail']
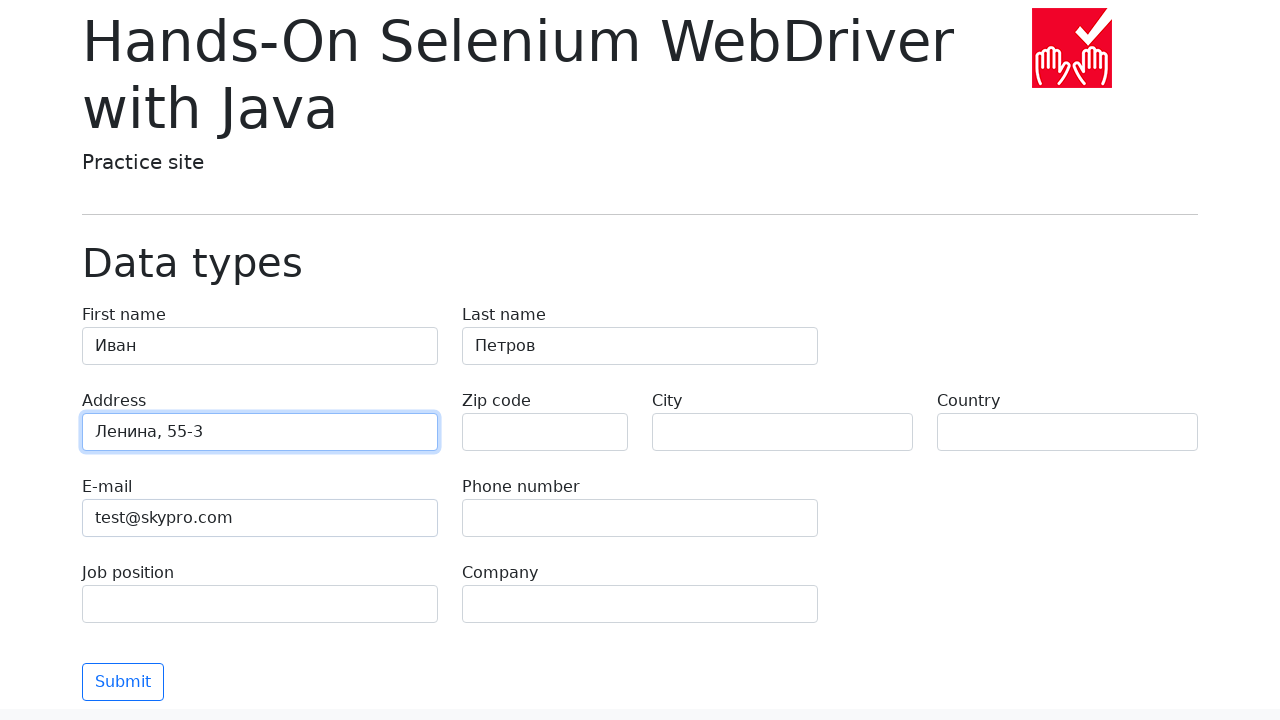

Filled phone field with '+7985899998787' on input[name='phone']
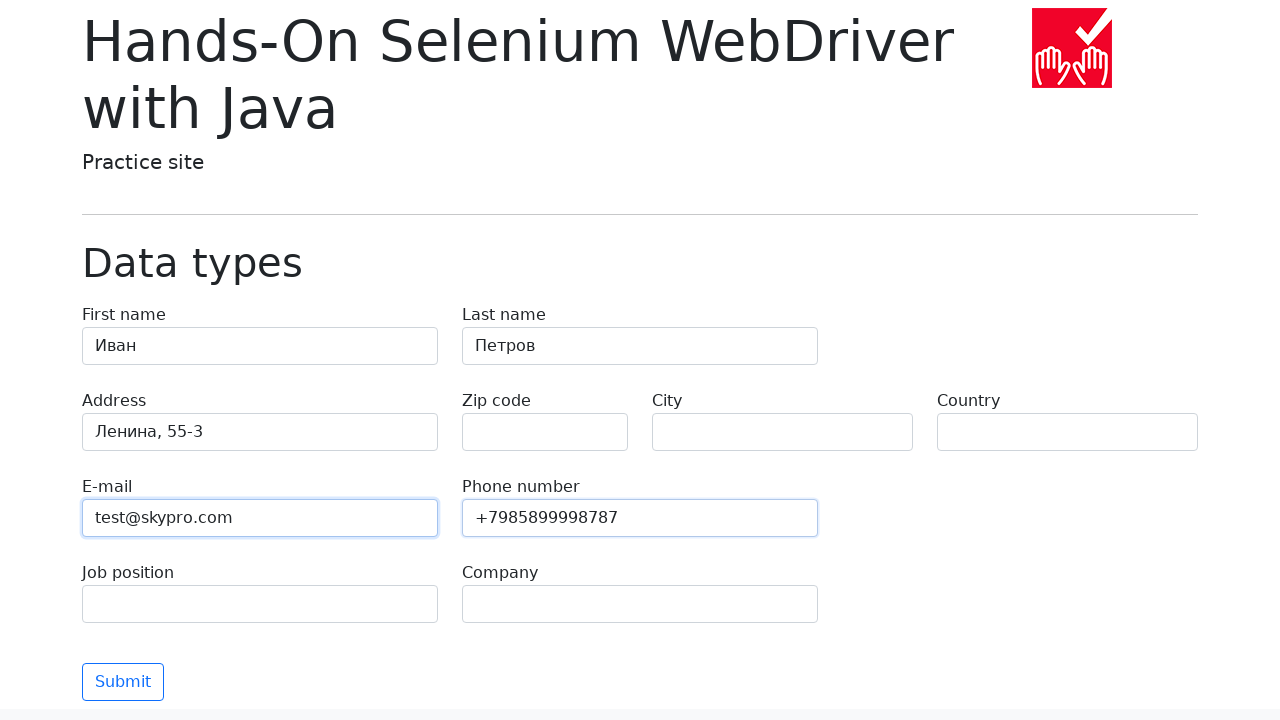

Left zip code field empty on input[name='zip-code']
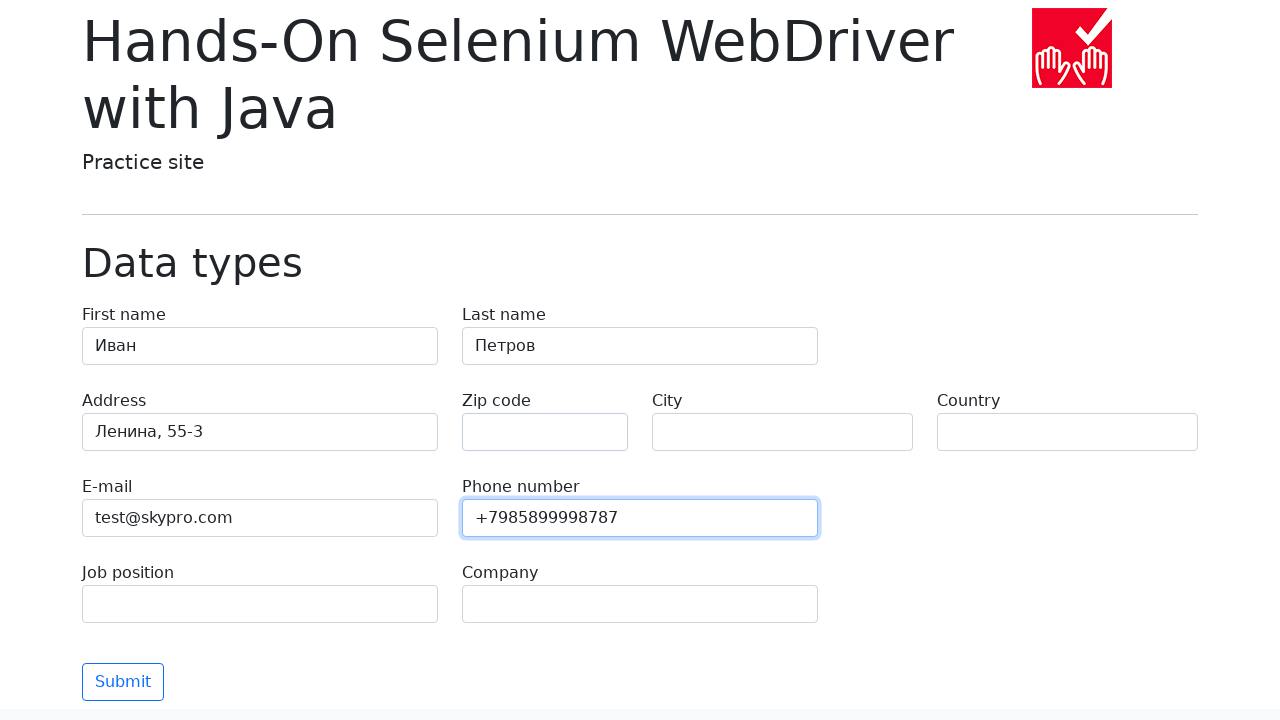

Filled city field with 'Москва' on input[name='city']
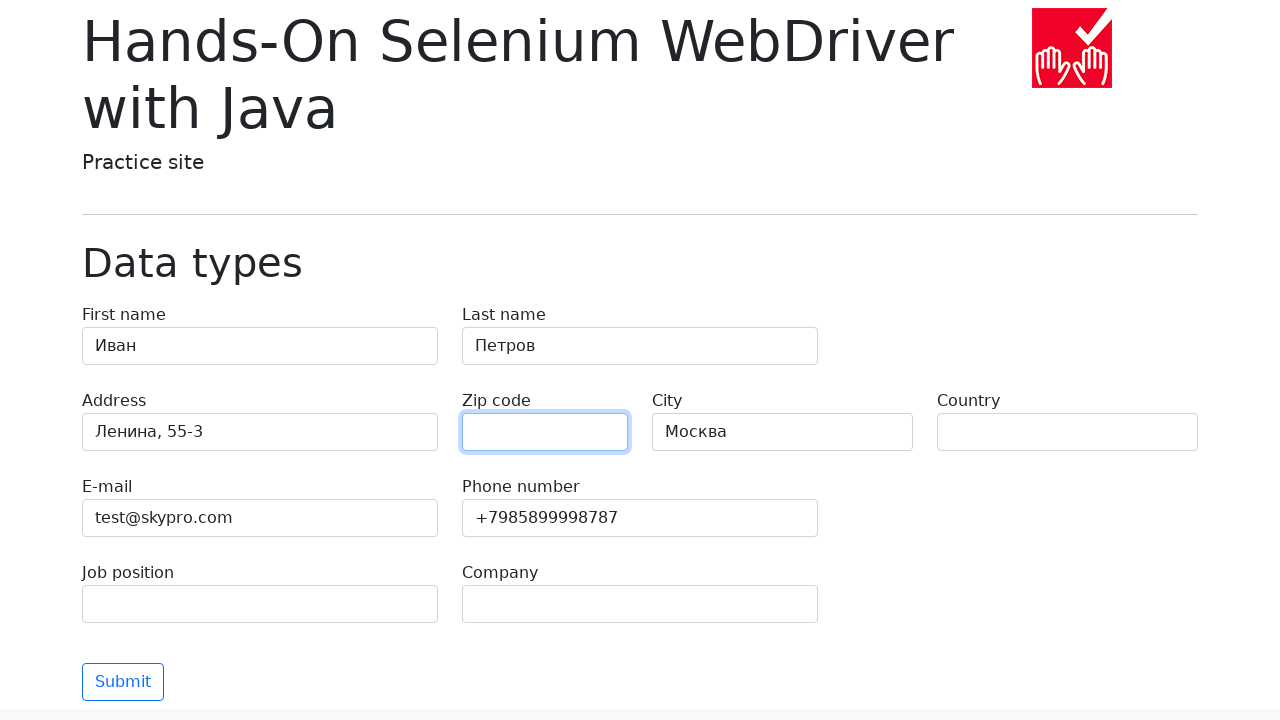

Filled country field with 'Россия' on input[name='country']
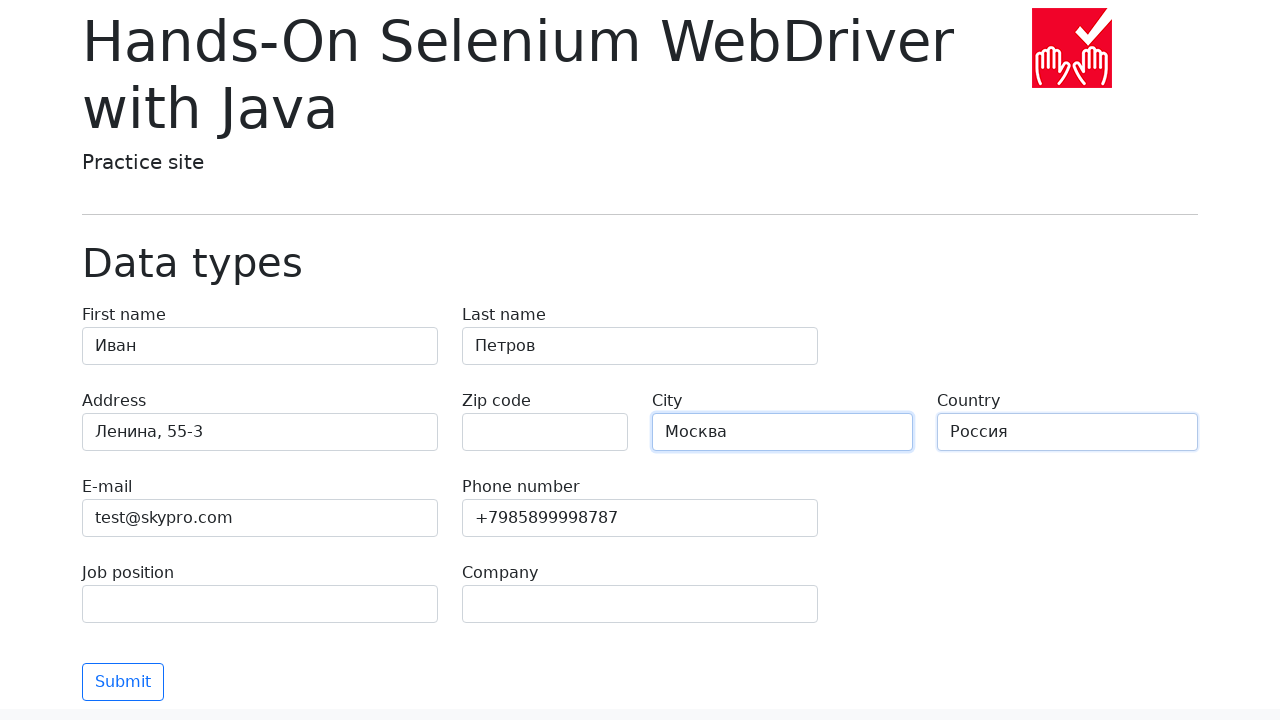

Filled job position field with 'QA' on input[name='job-position']
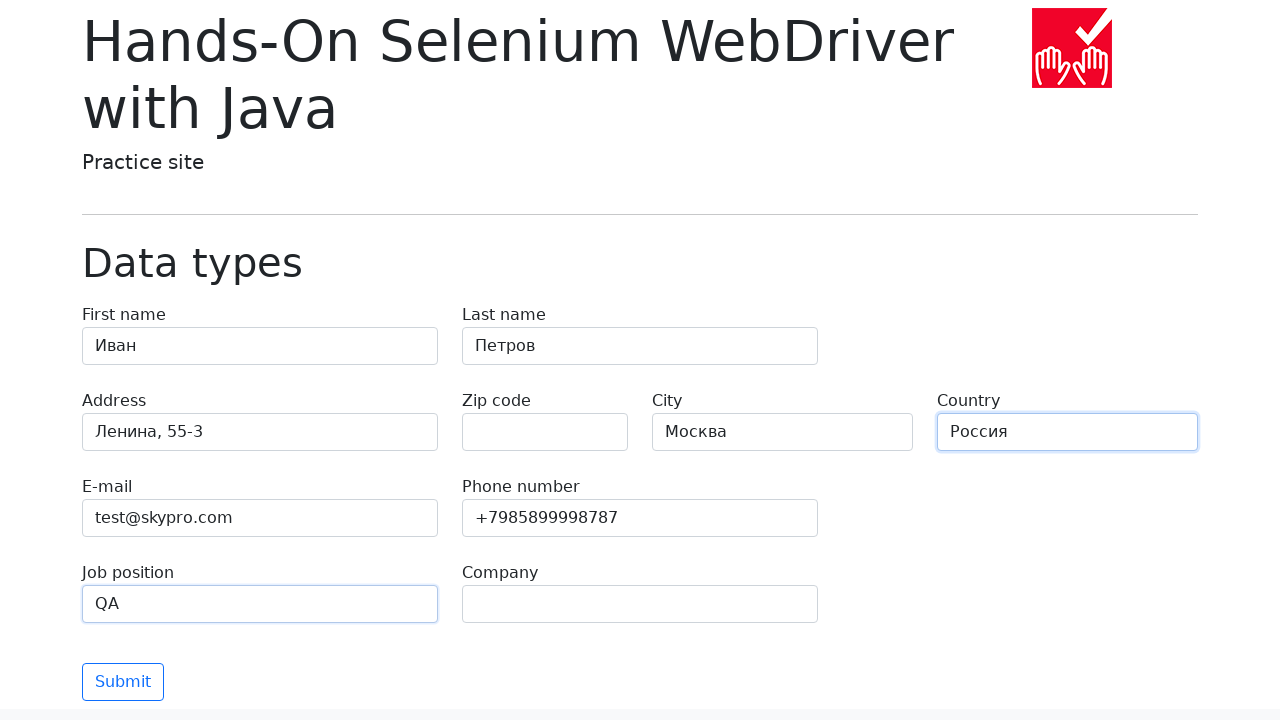

Filled company field with 'SkyPro' on input[name='company']
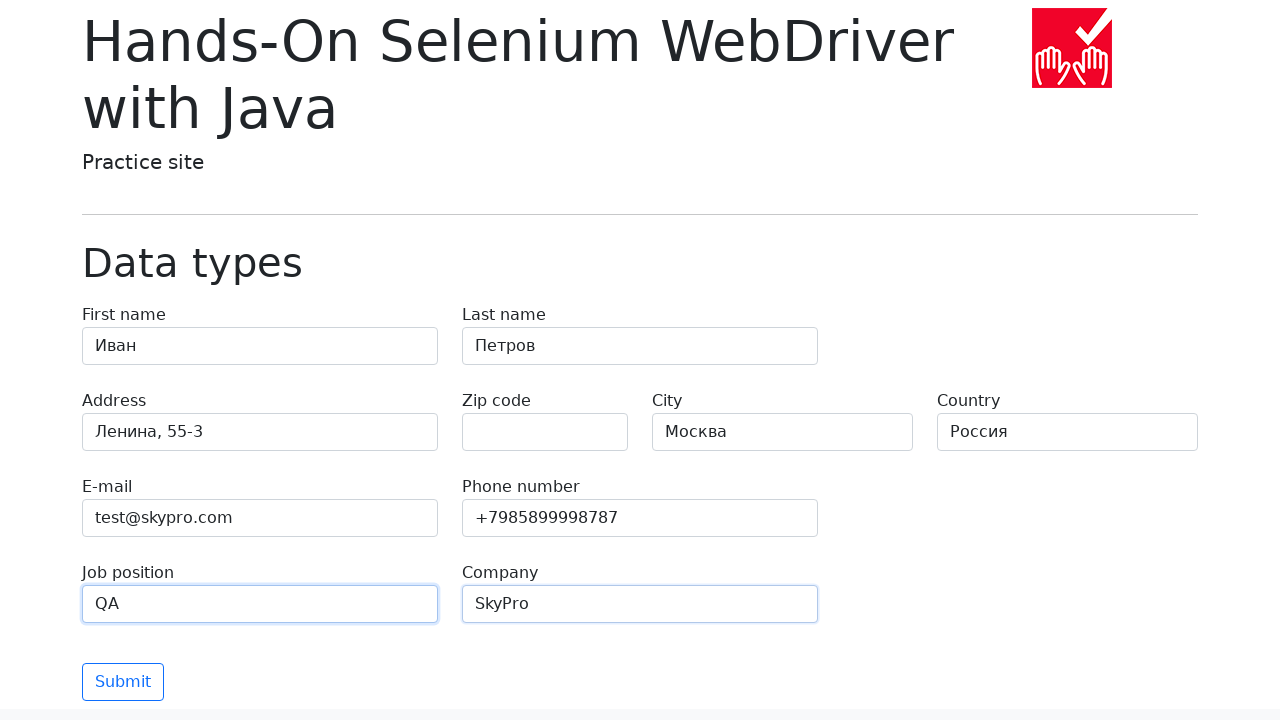

Clicked submit button to validate form at (123, 682) on .btn.btn-outline-primary.mt-3
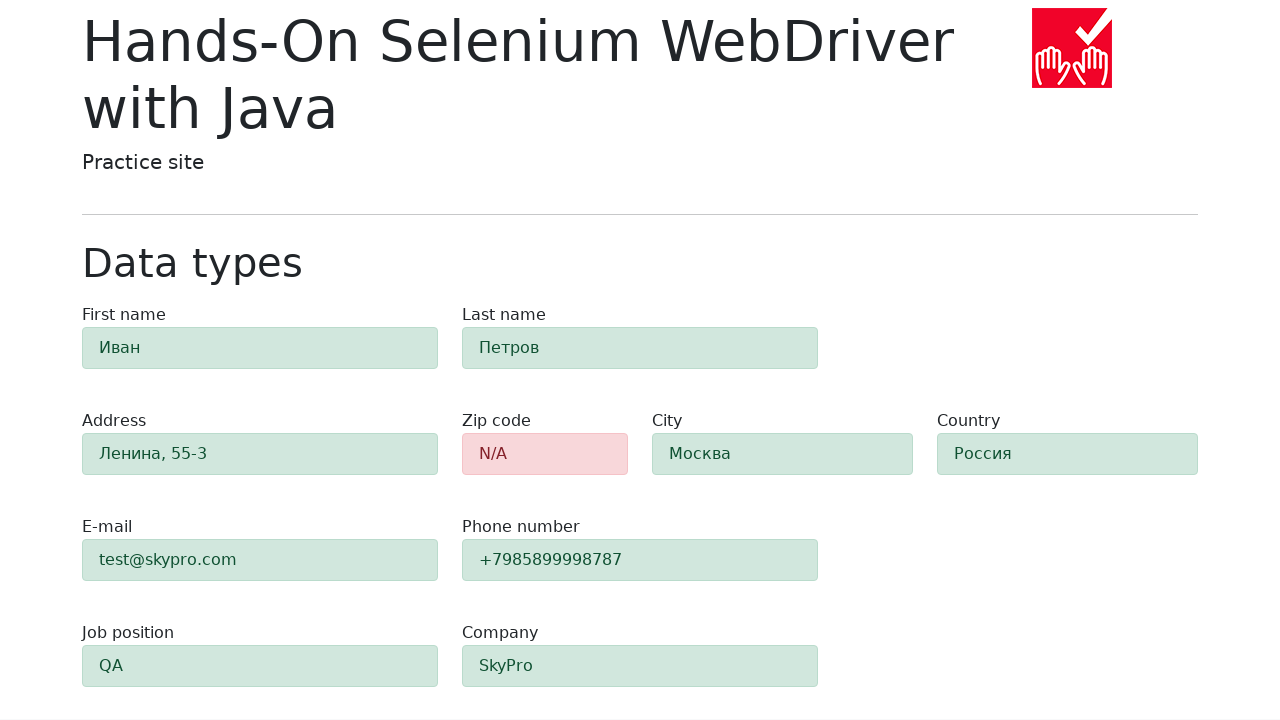

Form validation results appeared
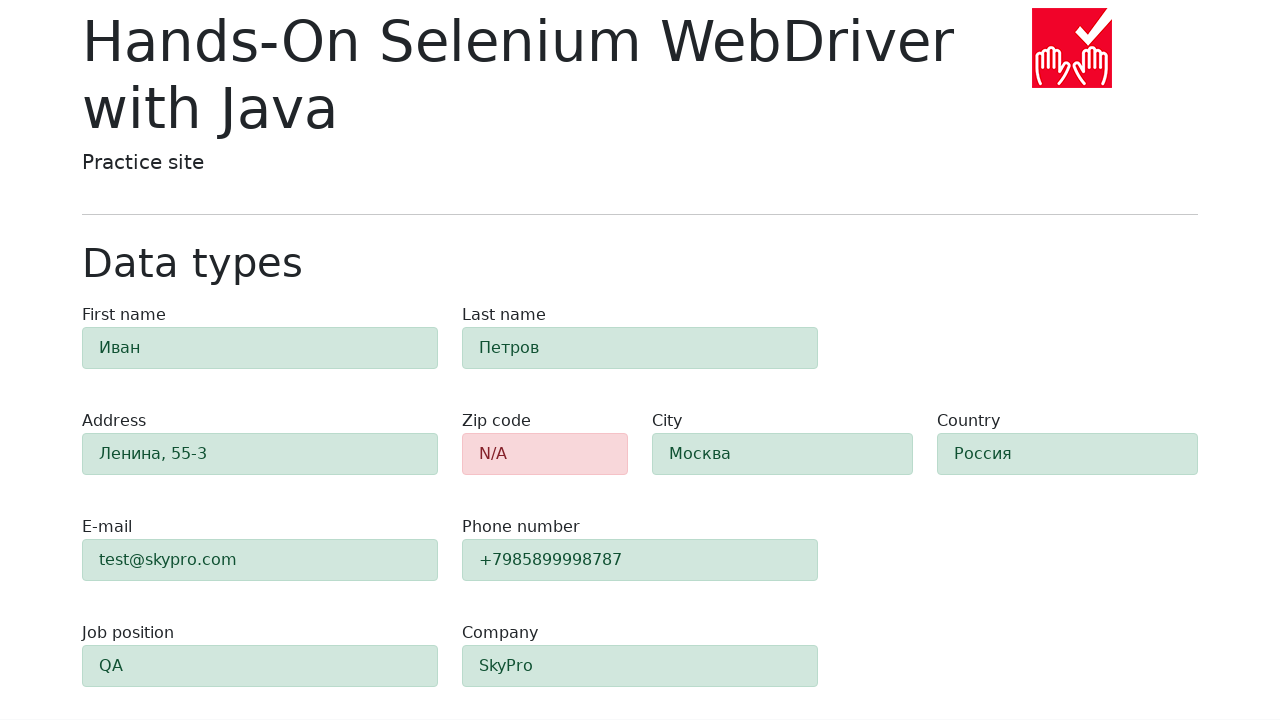

Verified zip code field is highlighted red (alert-danger class)
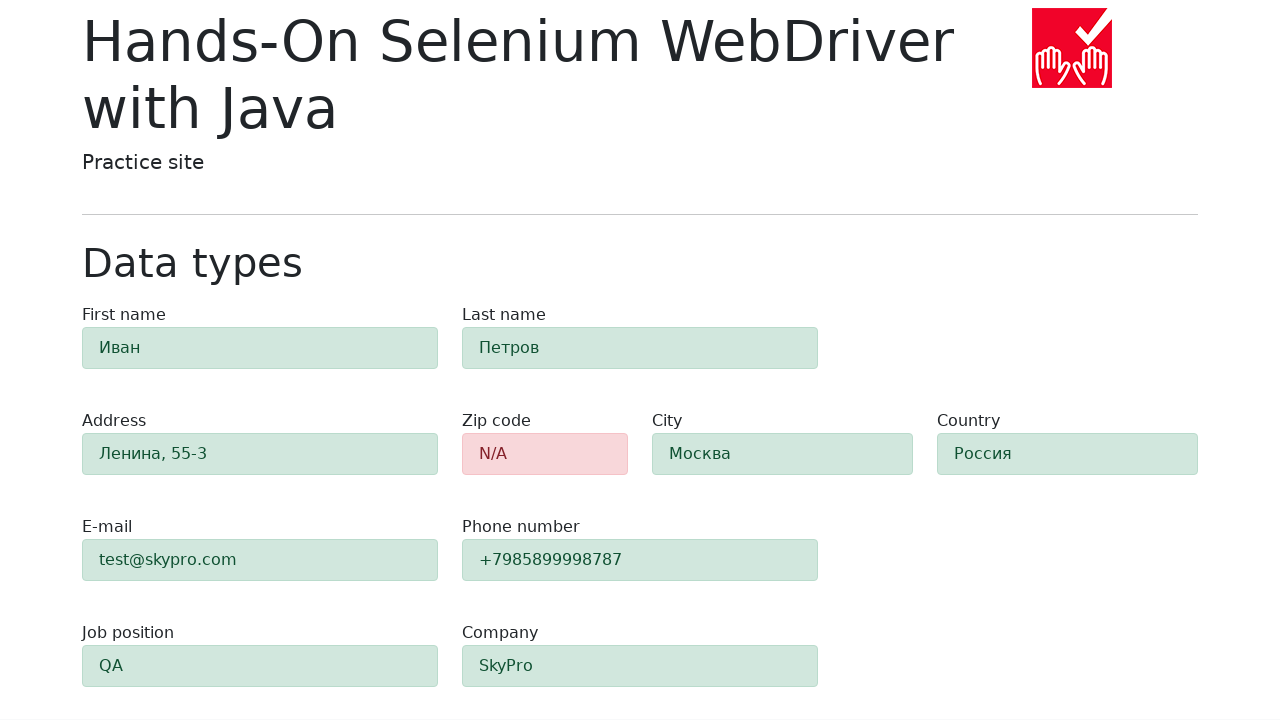

Verified 9 fields are highlighted green (alert-success class)
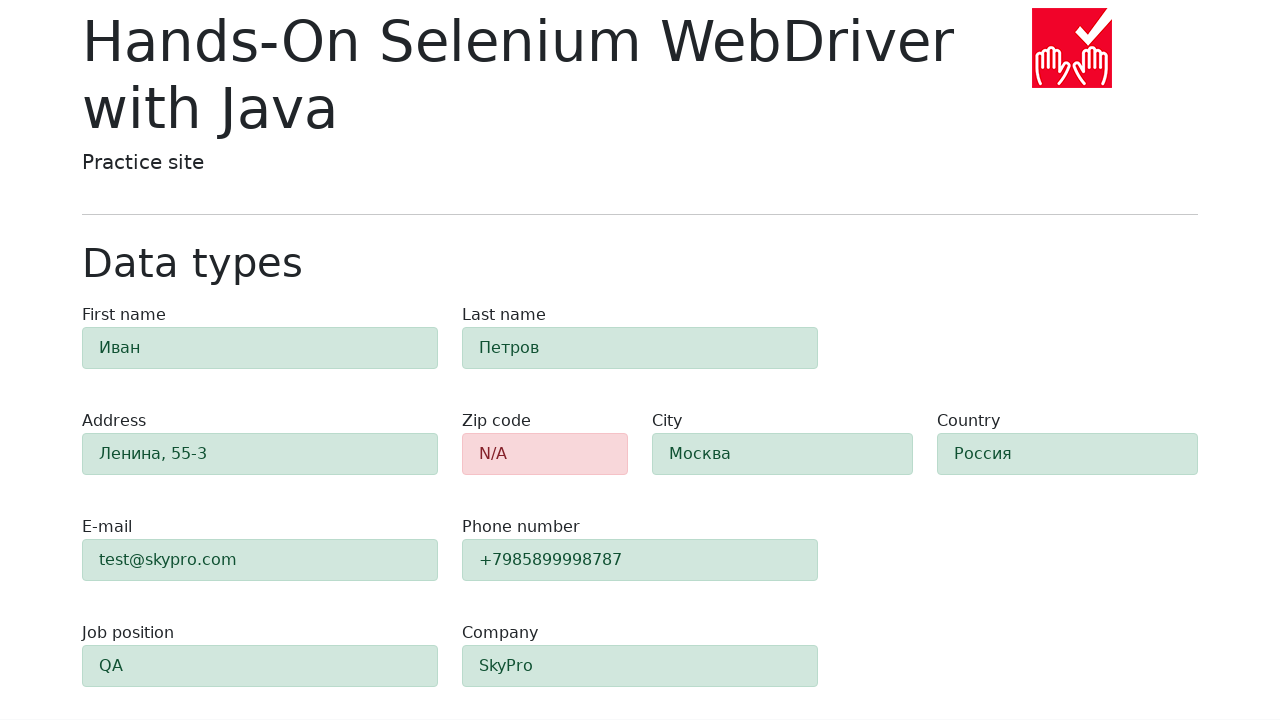

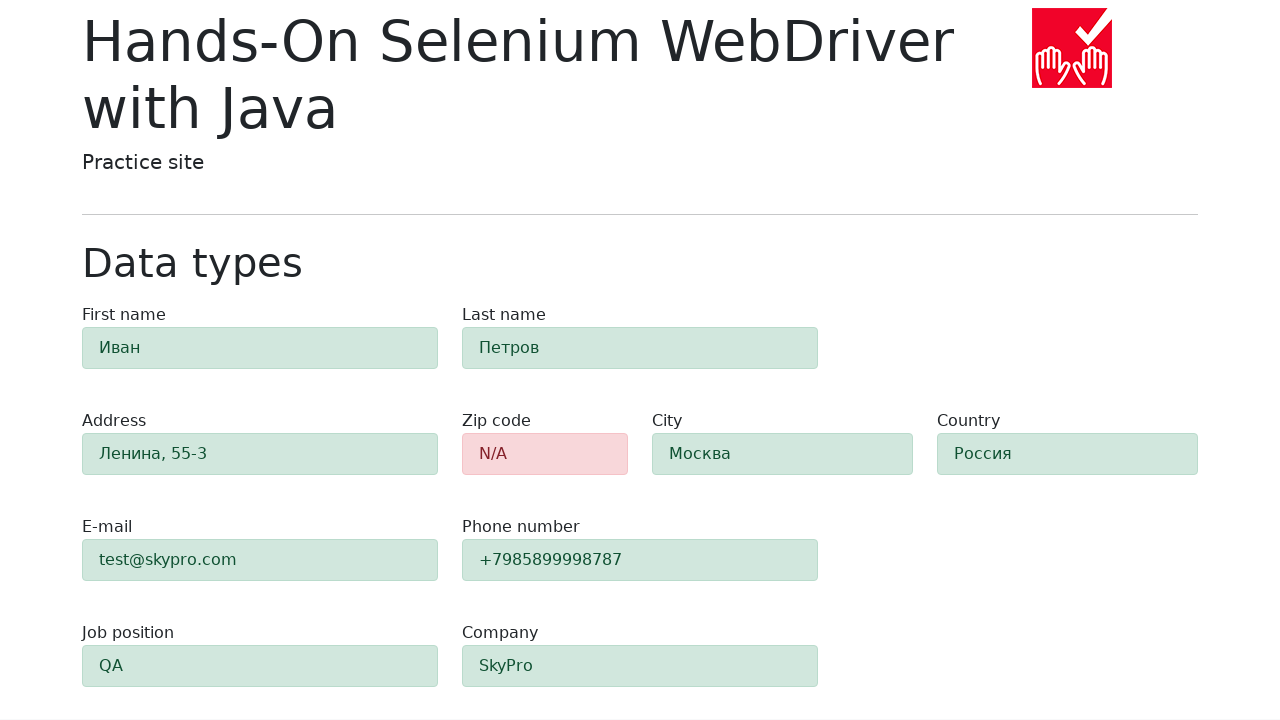